Tests dynamic button interaction by clicking a start button and then clicking a stop button that appears after

Starting URL: https://testautomationpractice.blogspot.com/

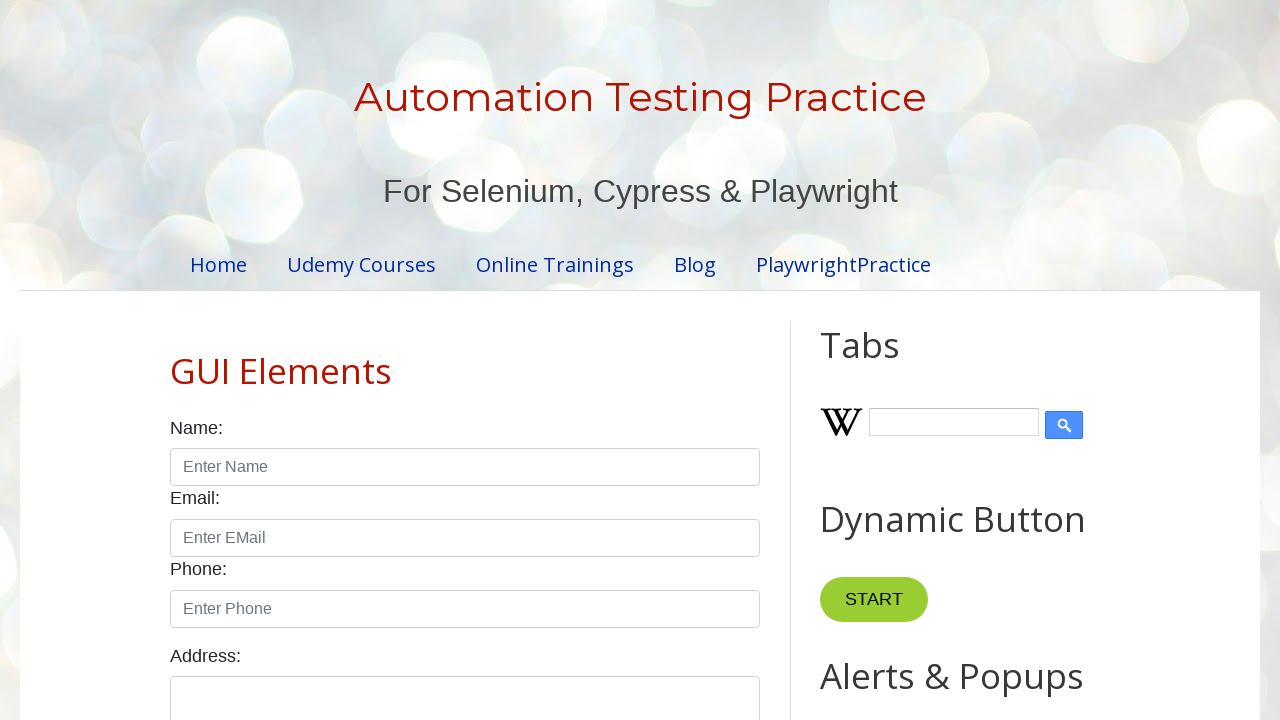

Clicked start button at (874, 600) on button[name='start']
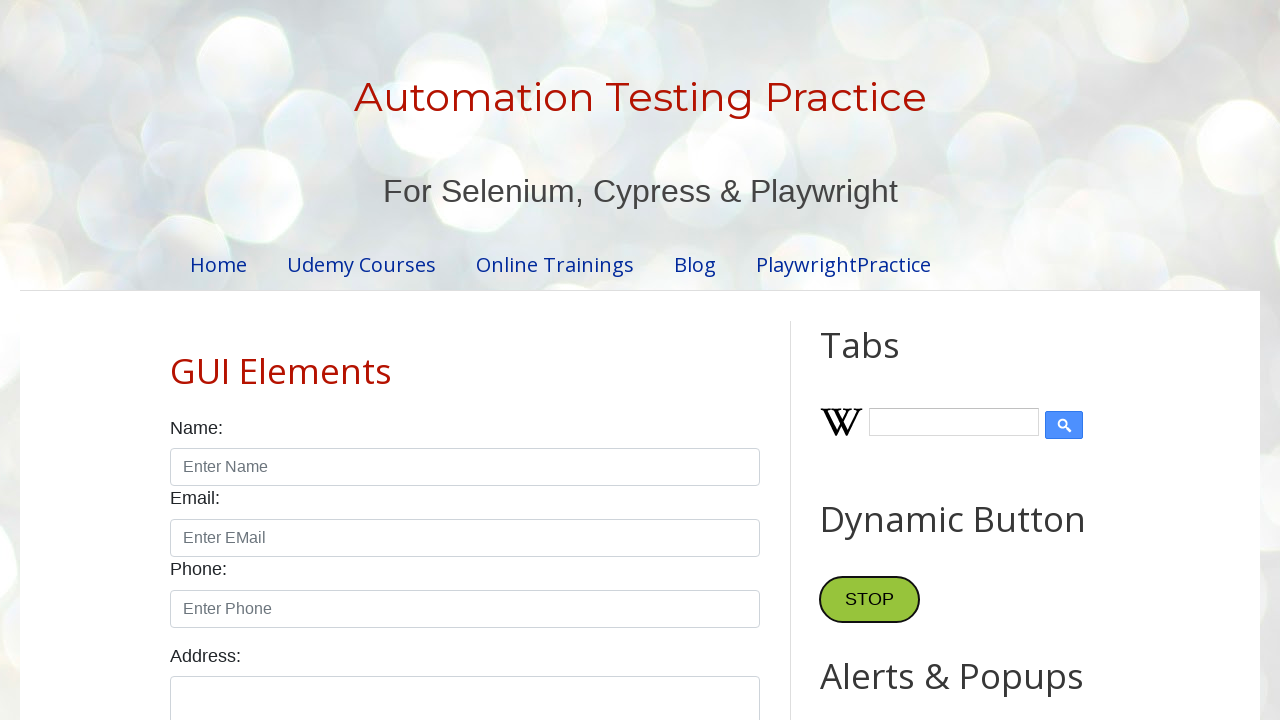

Stop button appeared after clicking start
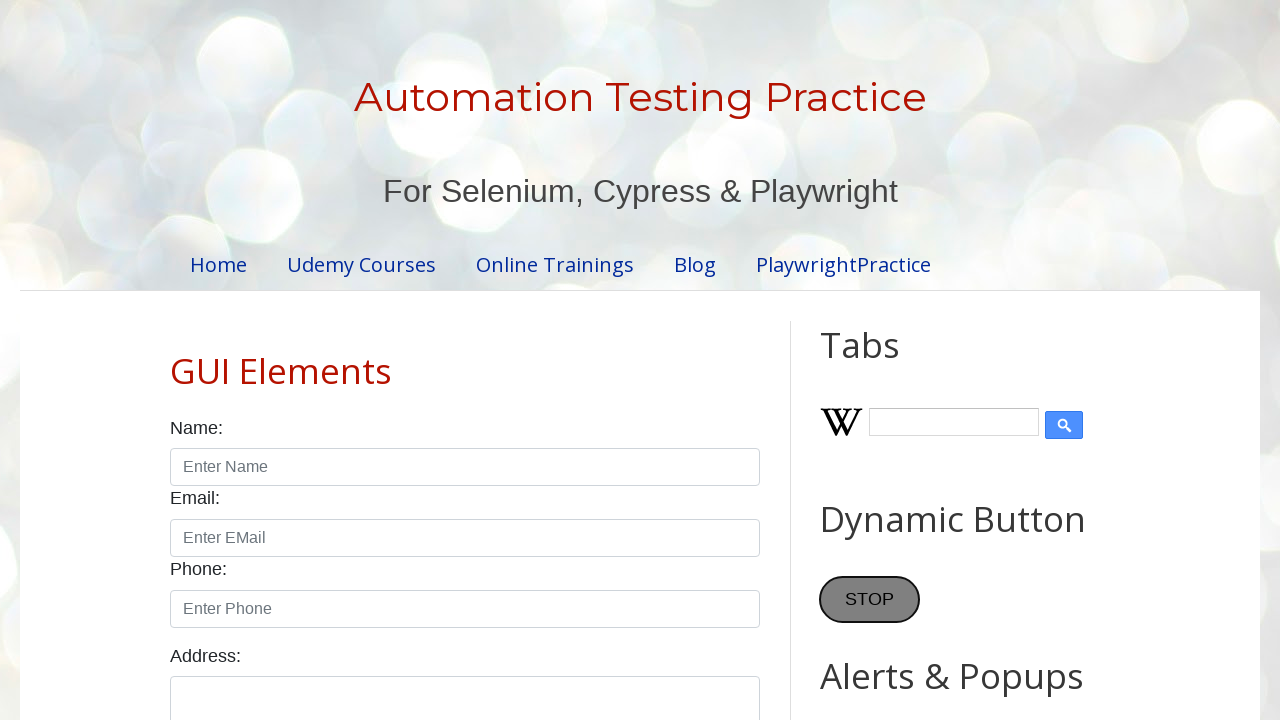

Clicked stop button at (870, 600) on button[name='stop']
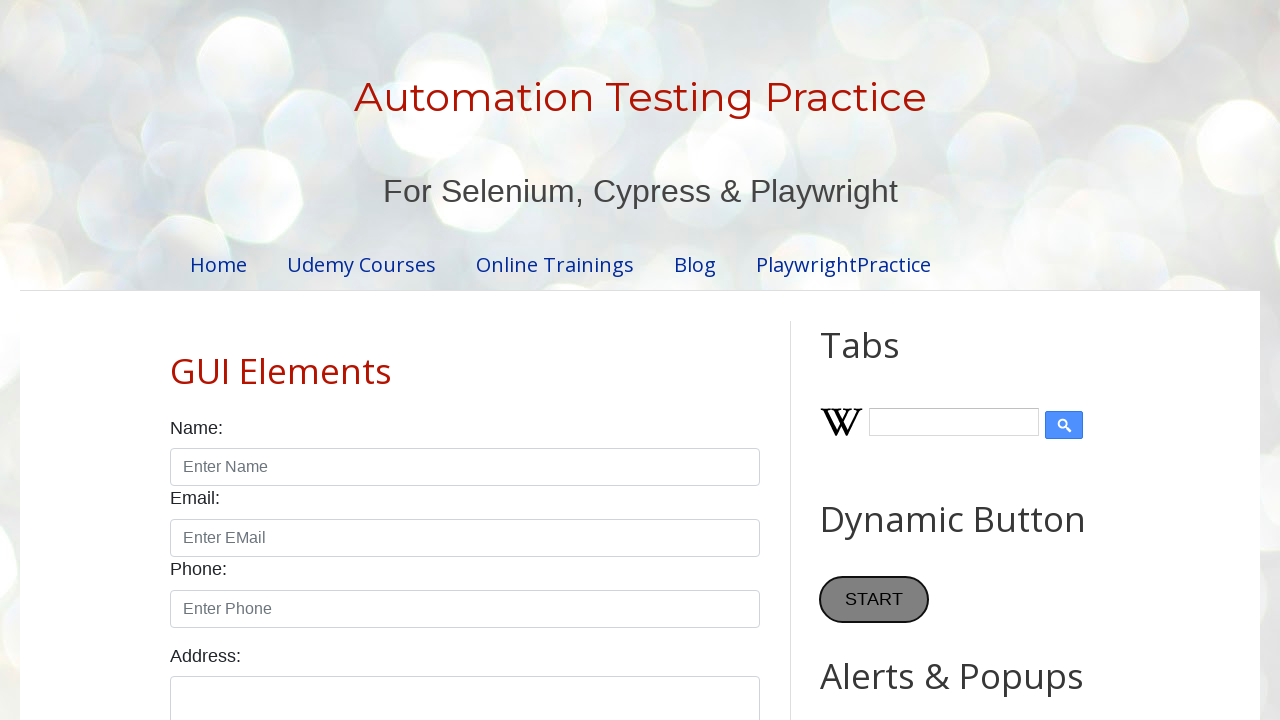

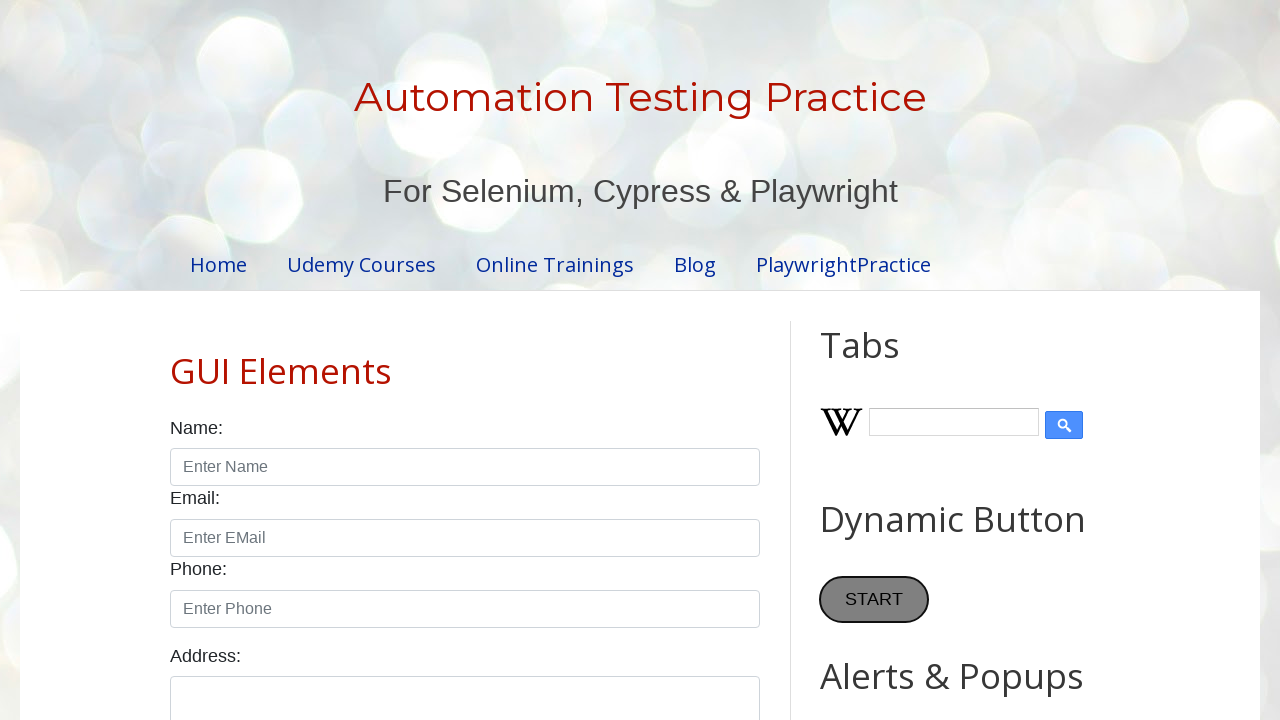